Tests dynamic controls functionality by interacting with a checkbox toggle button, waiting for a checkbox to disappear and reappear, and clicking on dynamically appearing elements.

Starting URL: https://v1.training-support.net/selenium/dynamic-controls

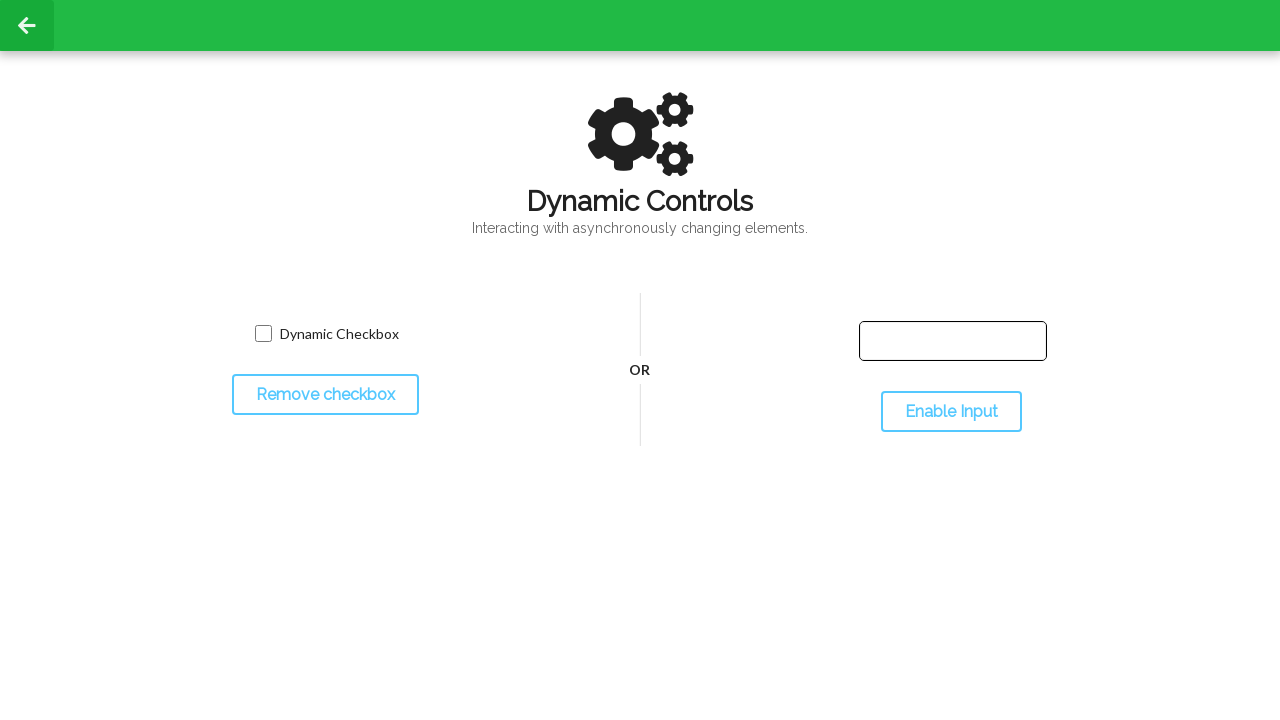

Clicked toggle checkbox button to remove the checkbox at (325, 395) on #toggleCheckbox
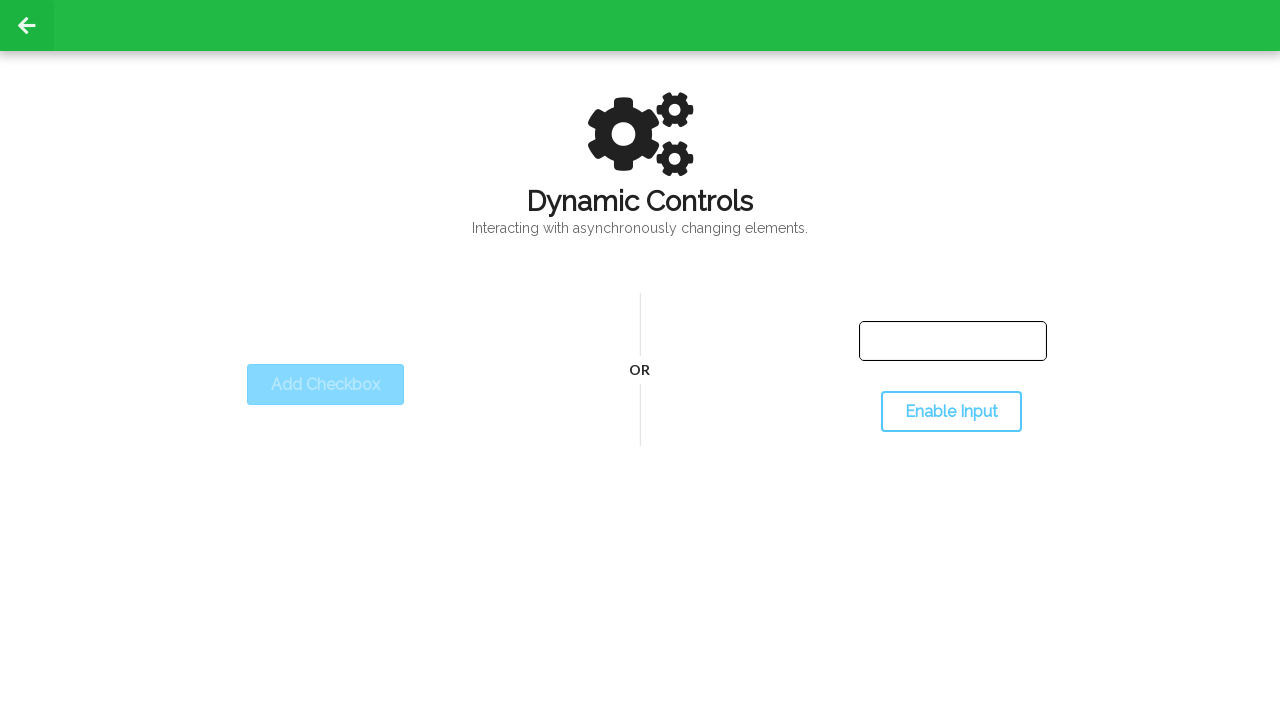

Dynamic checkbox disappeared
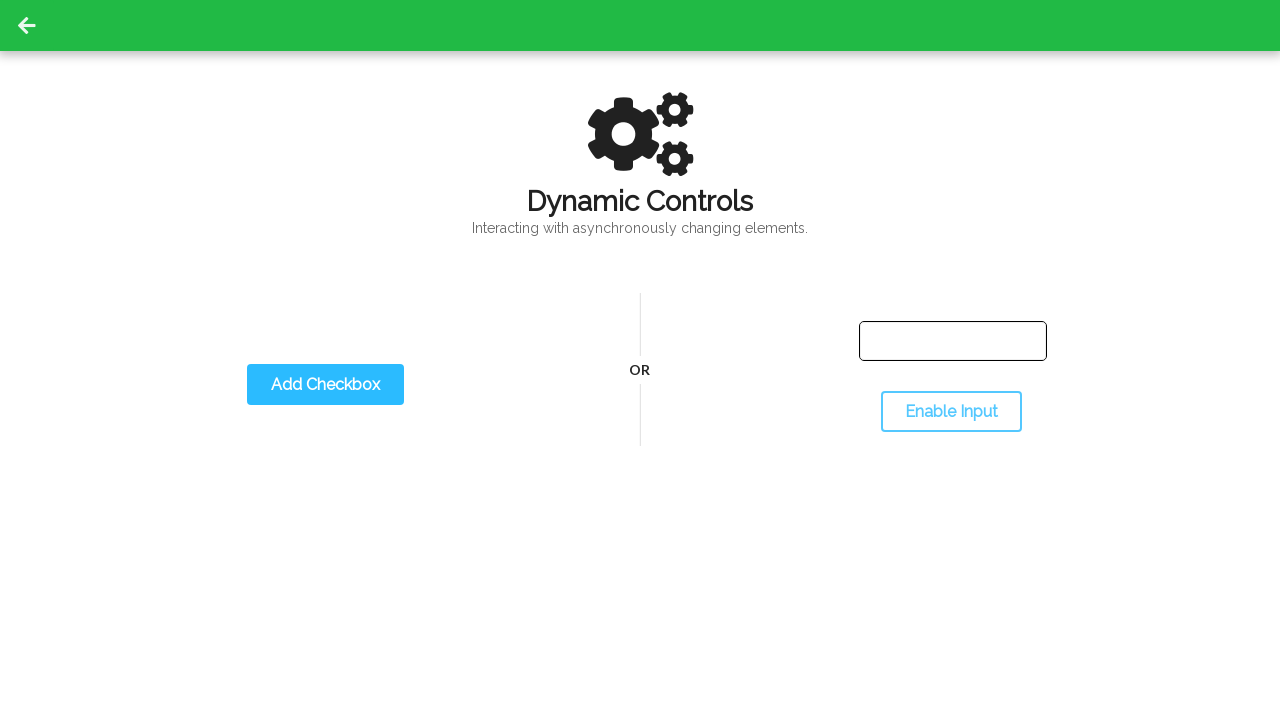

Clicked toggle checkbox button again to bring back the checkbox at (325, 385) on #toggleCheckbox
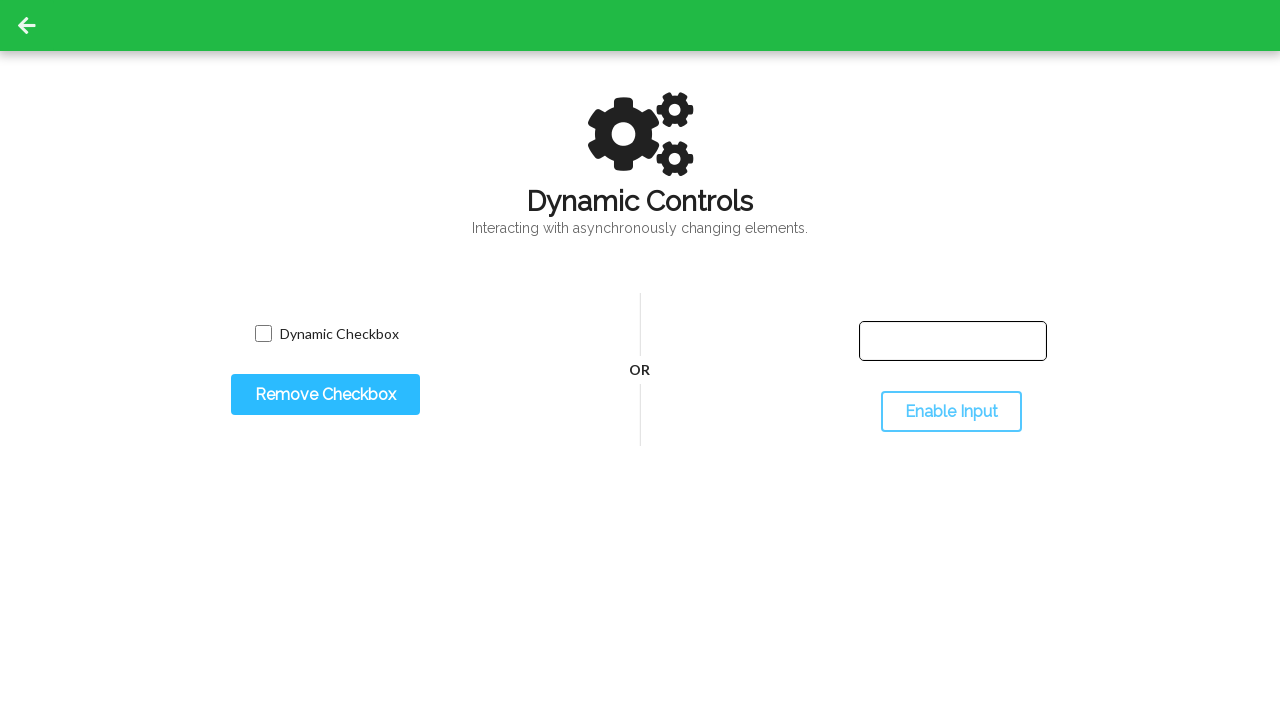

Dynamic checkbox reappeared
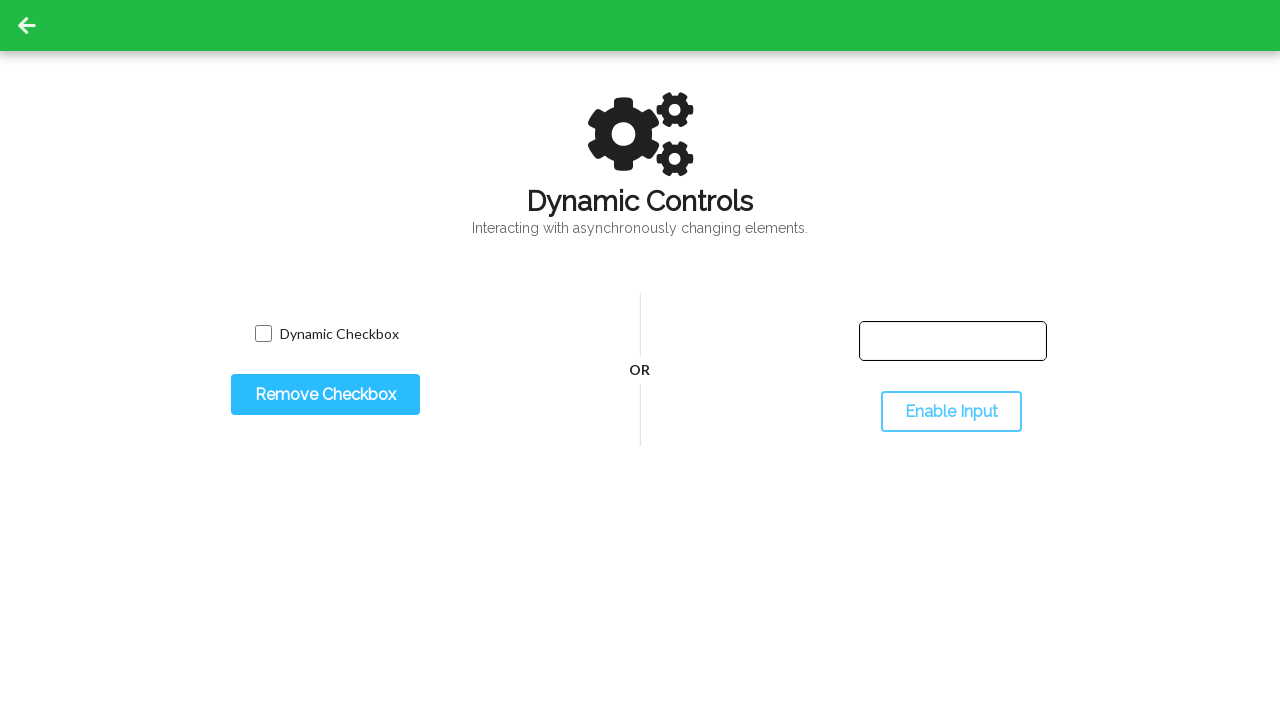

Clicked on the input element that will disappear at (263, 334) on input.willDisappear
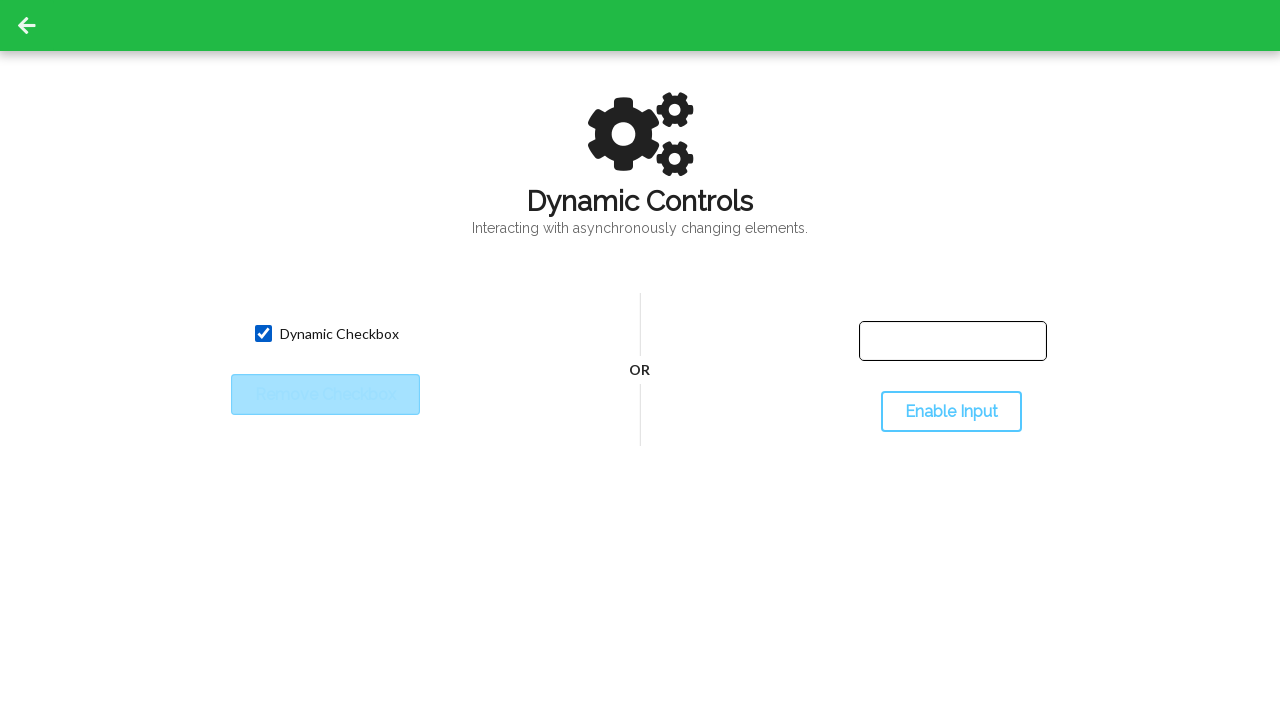

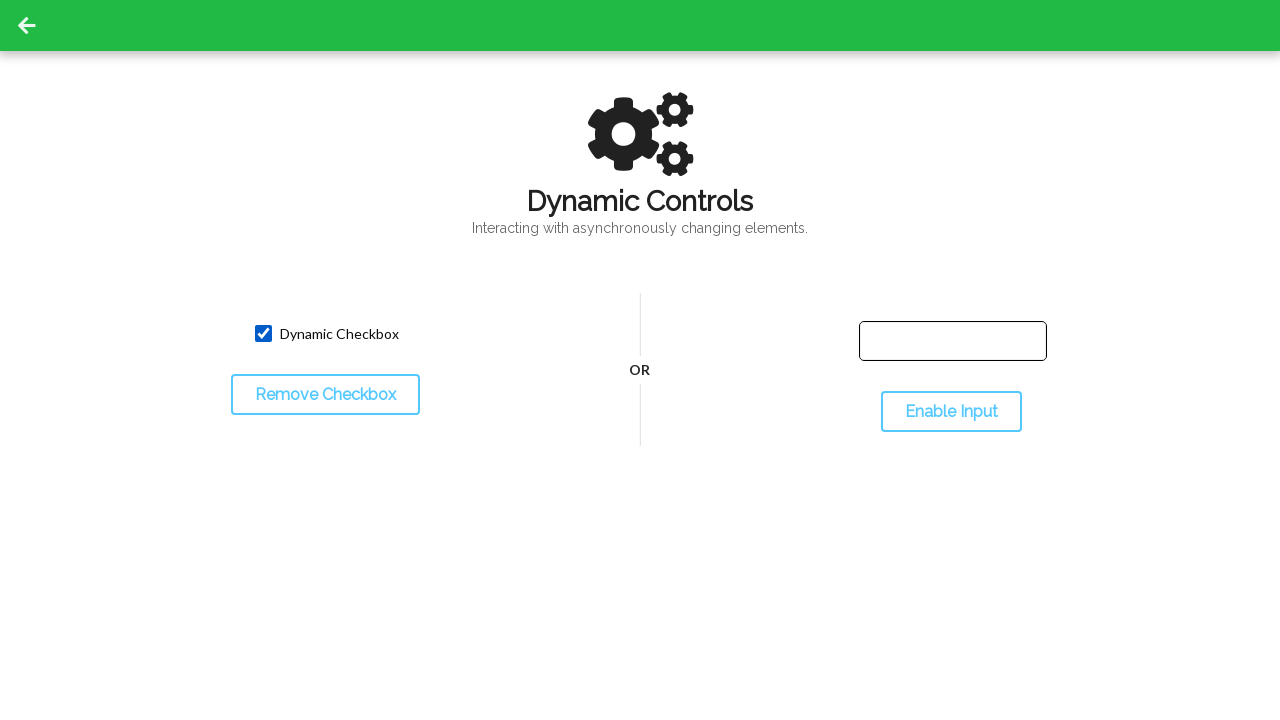